Tests that form data persists when navigating between pages, verifying input values are retained after page navigation

Starting URL: https://lm.skillbox.cc/qa_tester/module07/practice3/

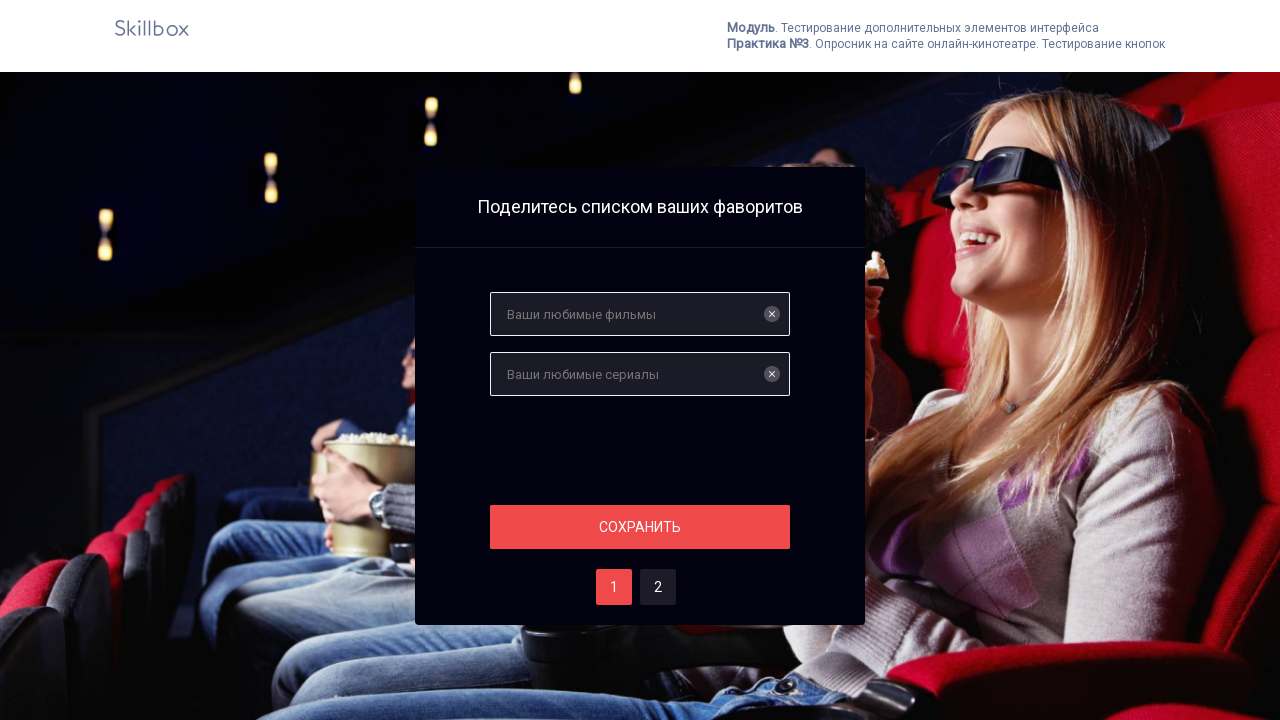

Filled films field with 'Зеленая миля' on input[name='films']
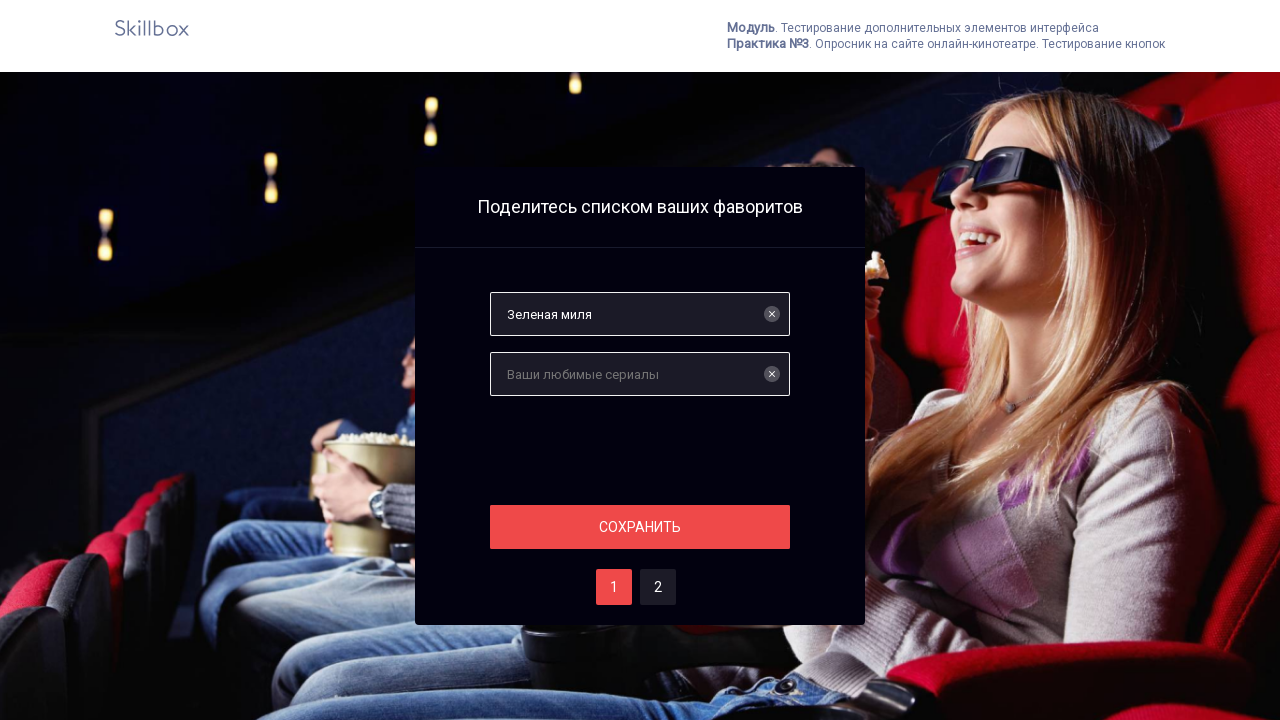

Filled serials field with 'Во все тяжкие' on input[name='serials']
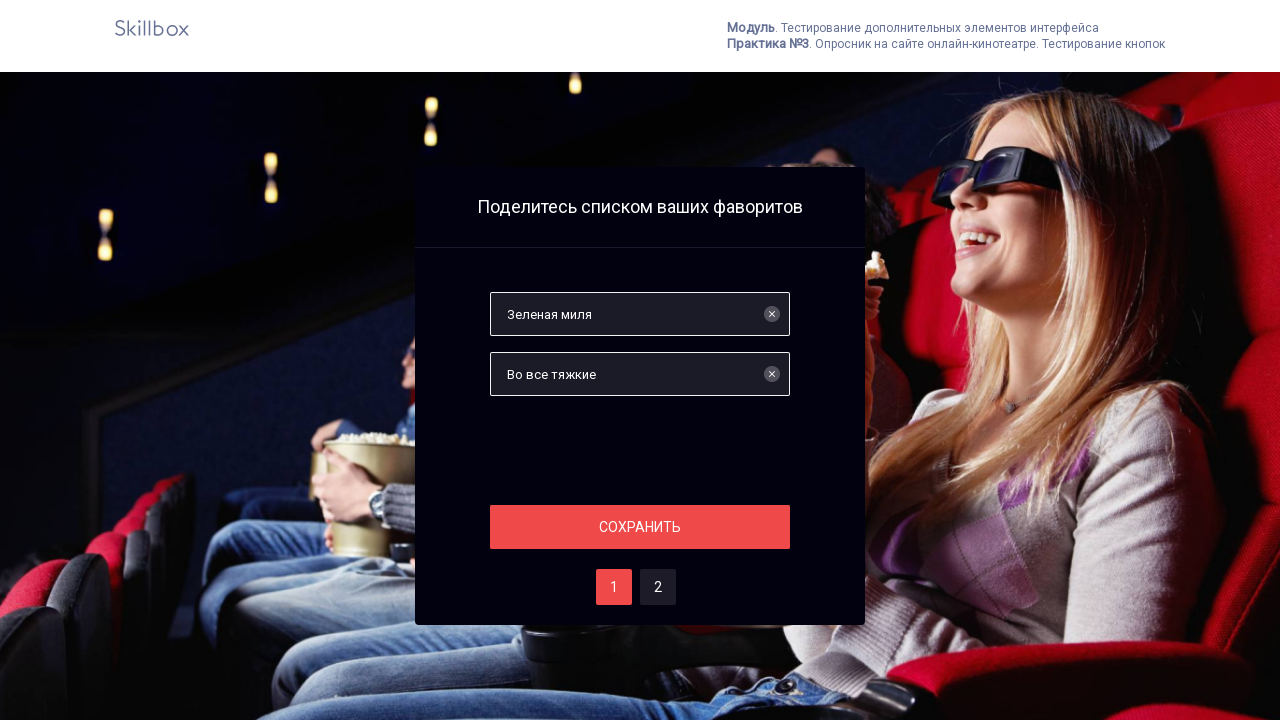

Clicked save button to save form data at (640, 527) on #save
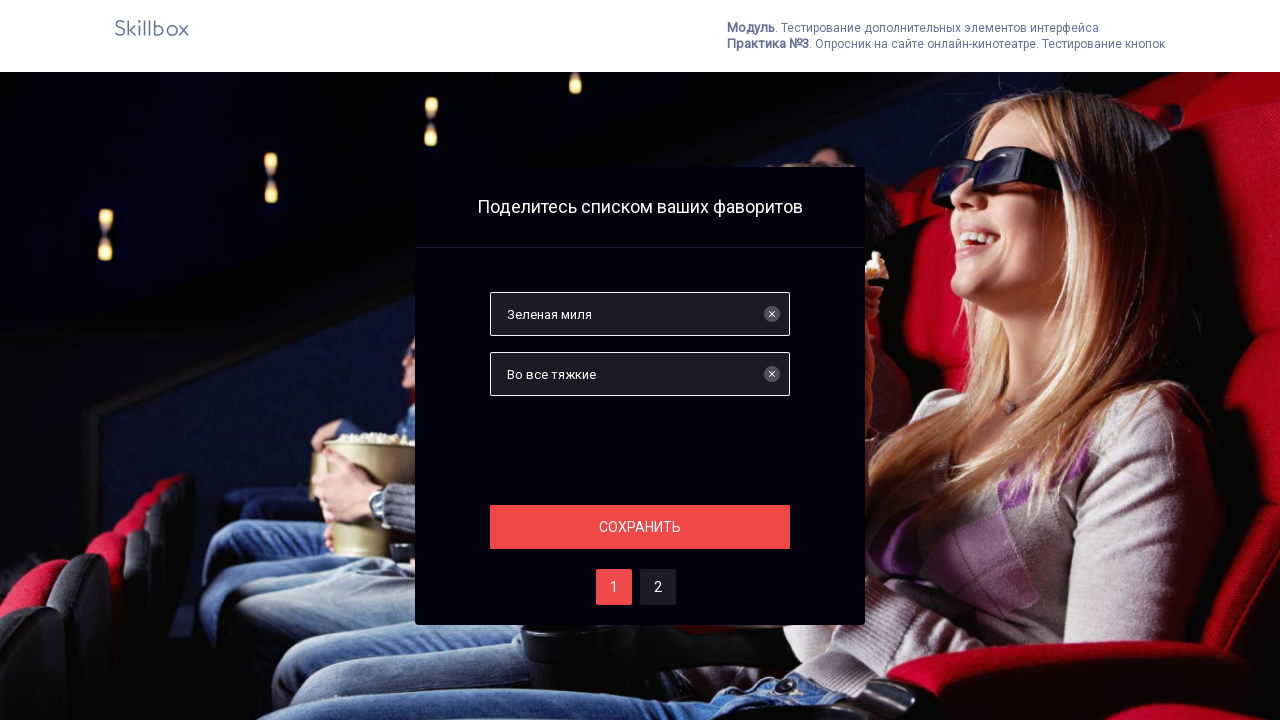

Navigated to second page at (658, 587) on #two
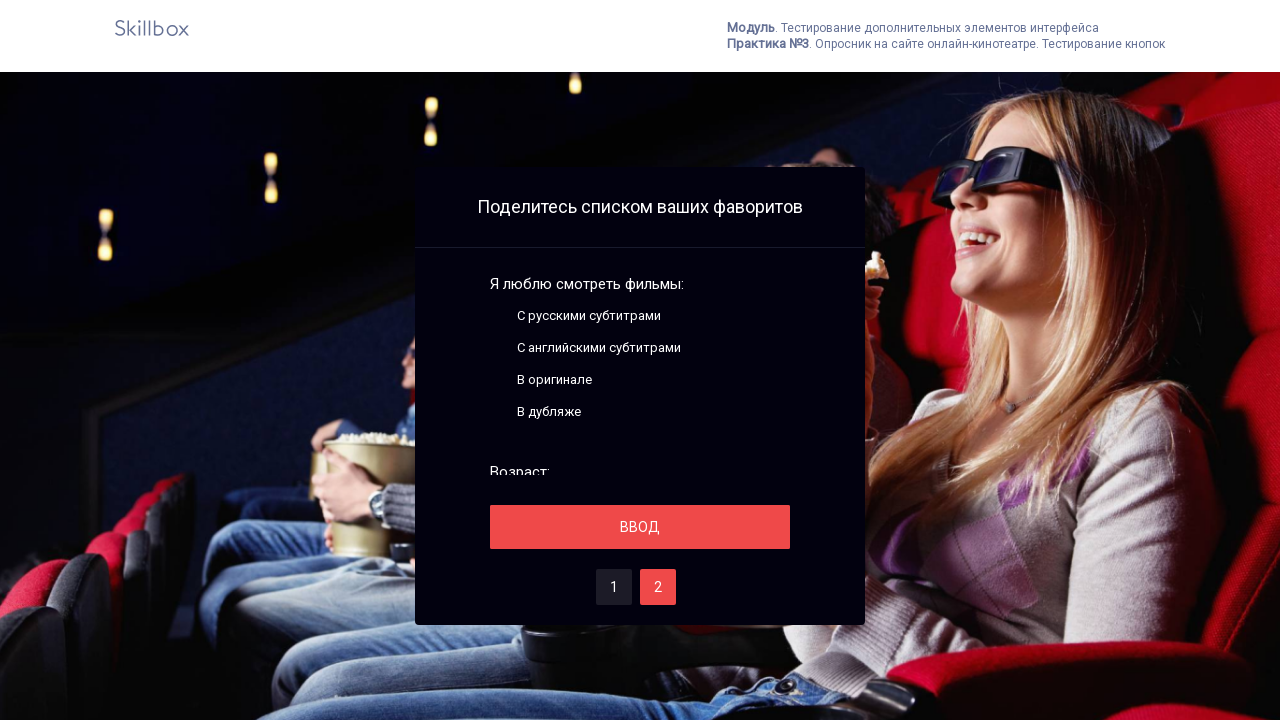

Navigated back to first page at (614, 587) on #one
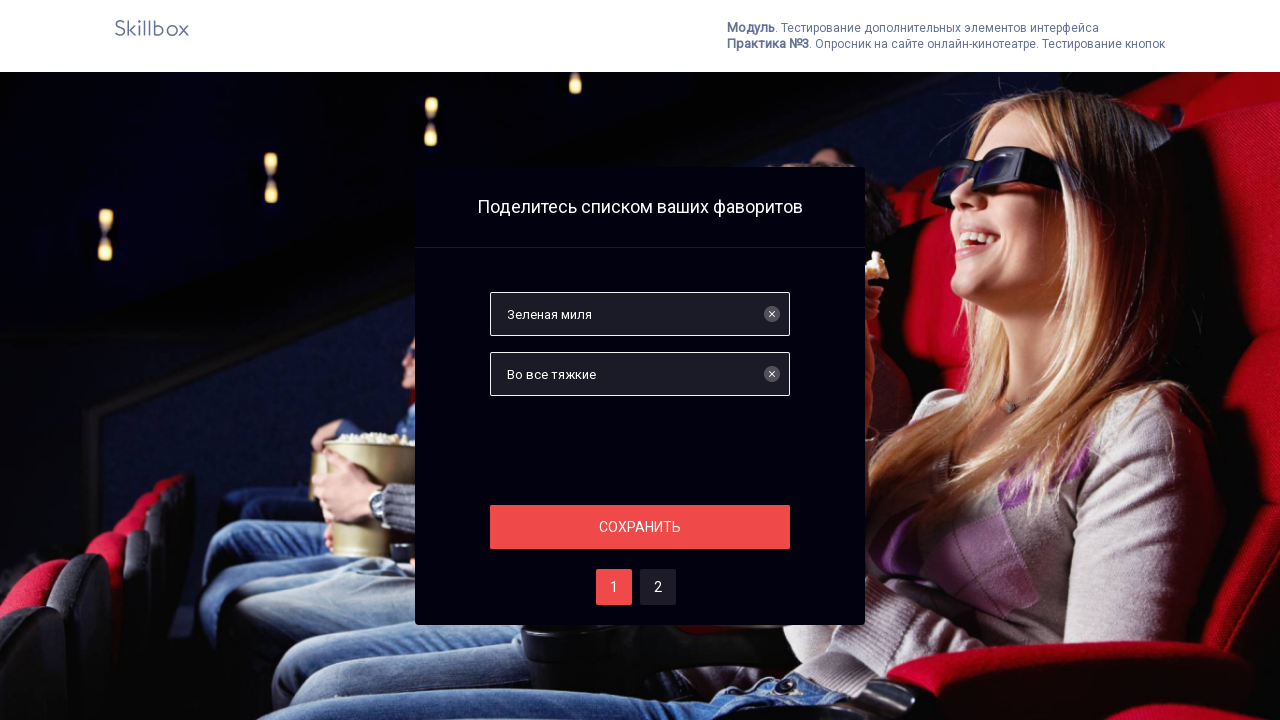

Verified films field retained value 'Зеленая миля' after navigation
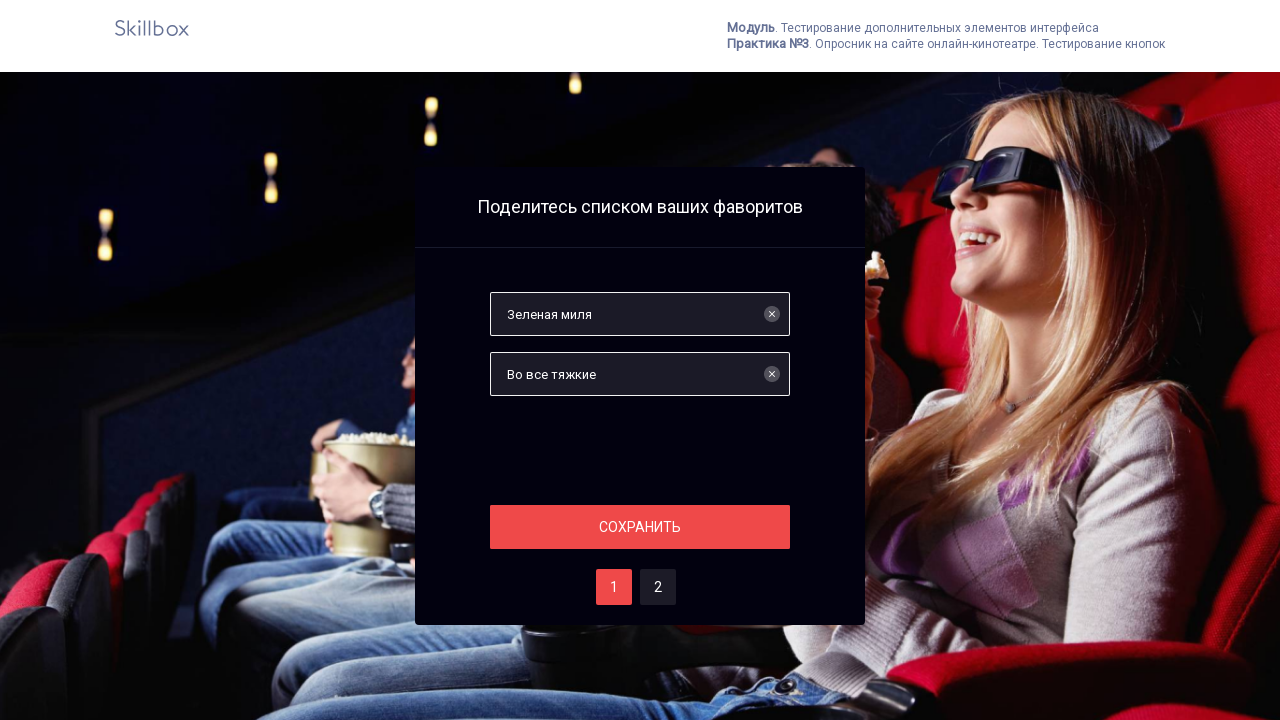

Verified serials field retained value 'Во все тяжкие' after navigation
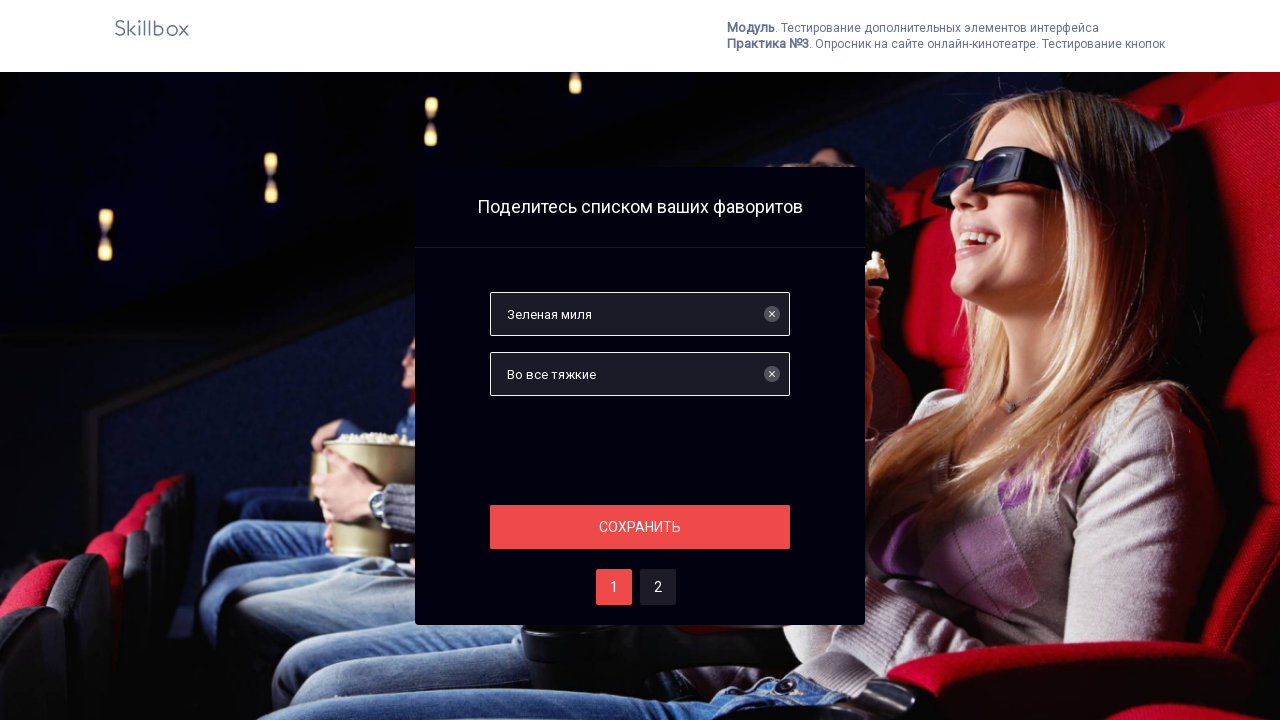

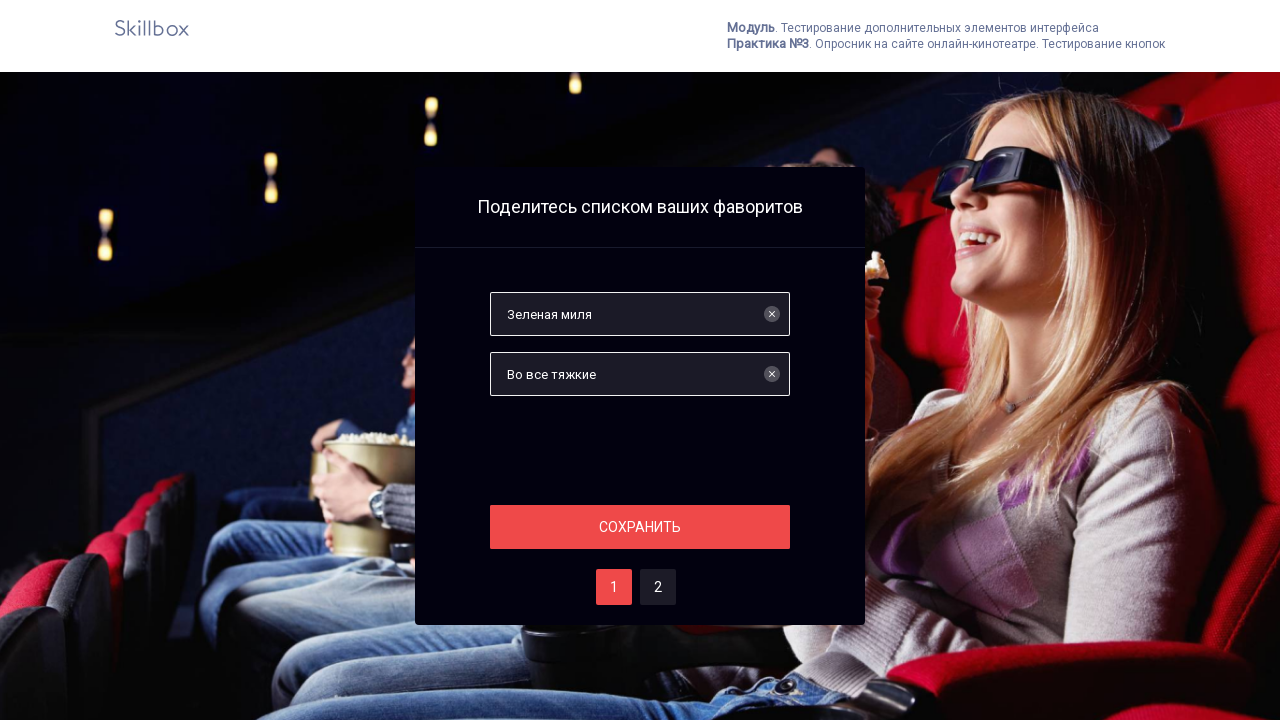